Tests JavaScript alert handling by triggering a prompt alert, entering text, accepting it, and then filling a text area on the page

Starting URL: https://omayo.blogspot.com/

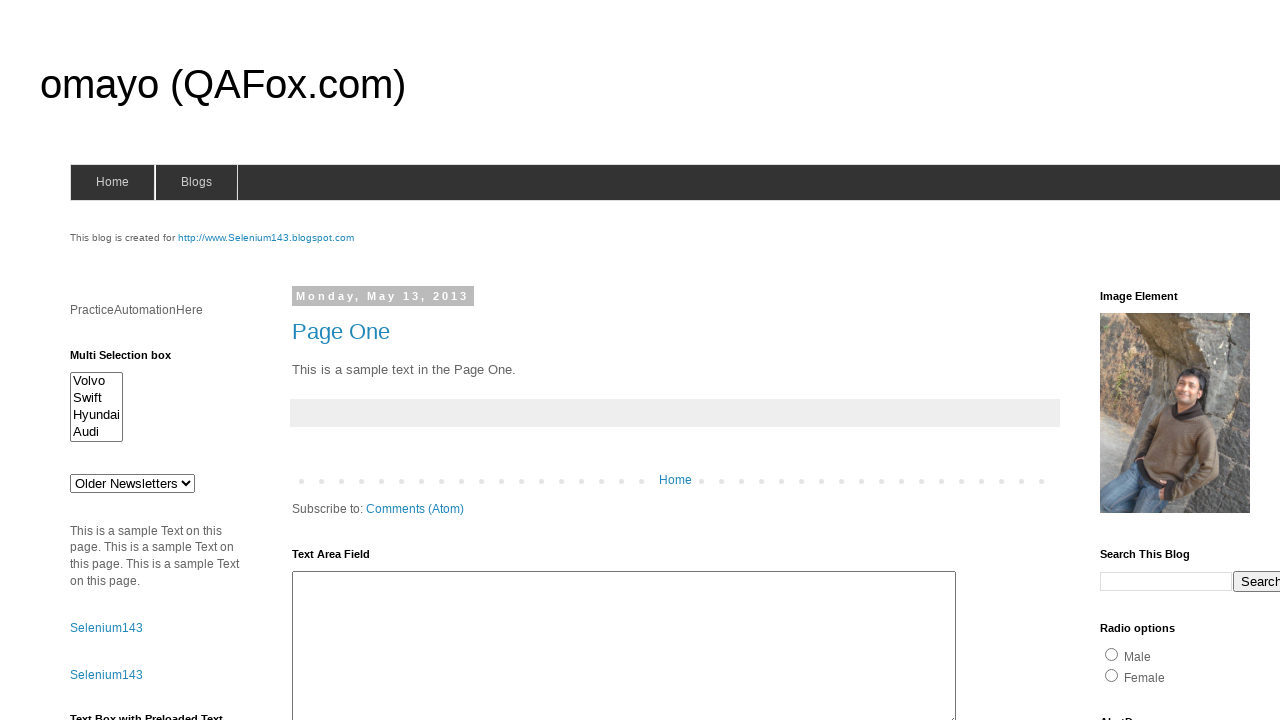

Clicked prompt alert trigger button at (1140, 361) on input#prompt
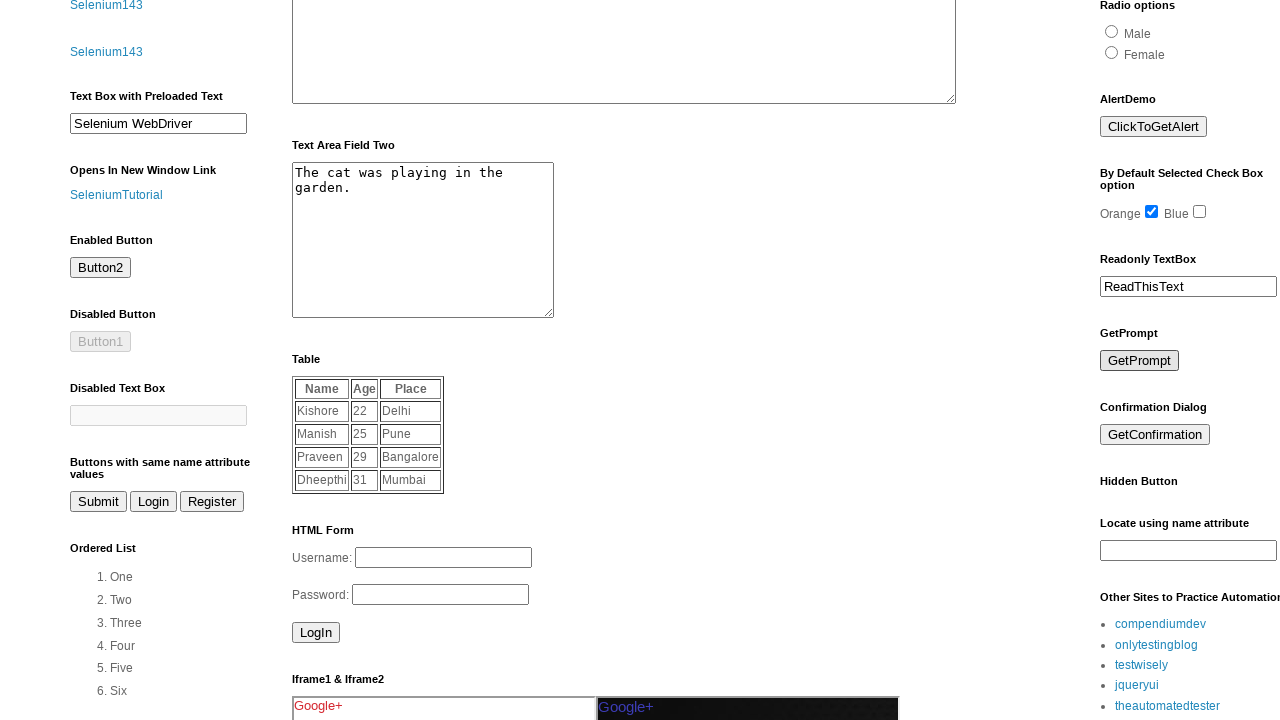

Set up dialog handler to accept prompt with 'TestAutomation123'
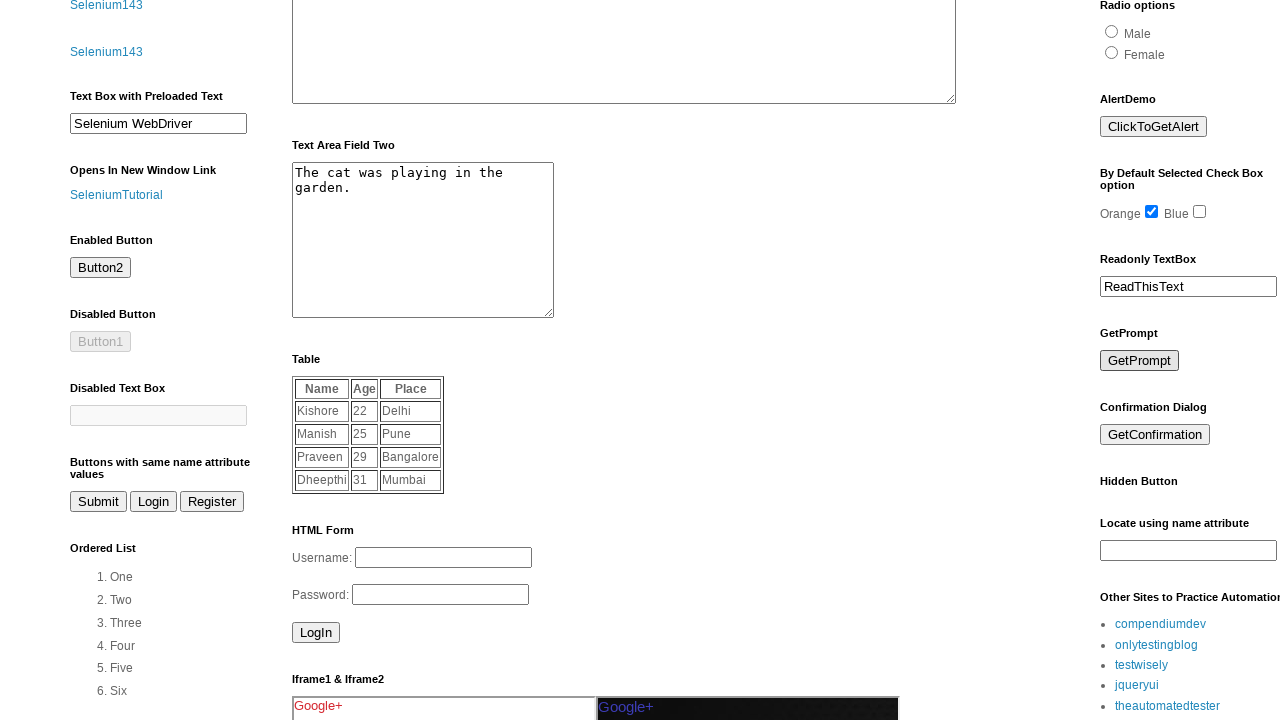

Filled text area with 'Hello from automated test' on #ta1
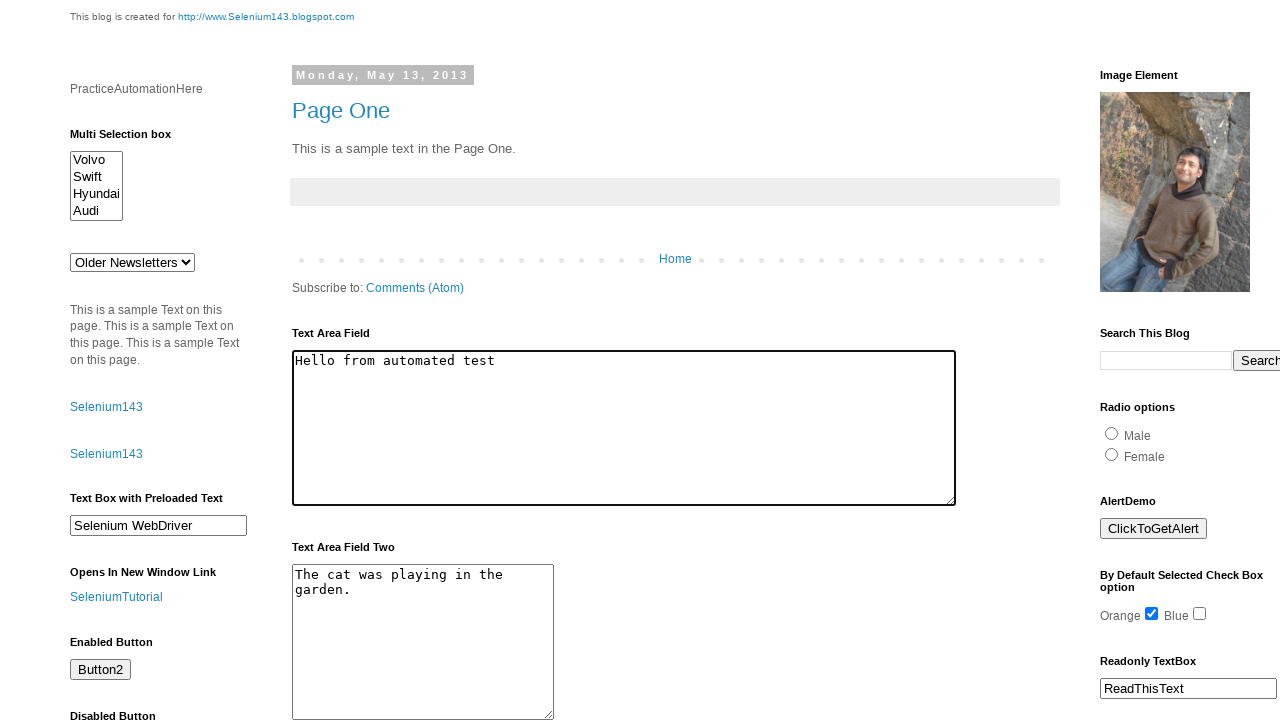

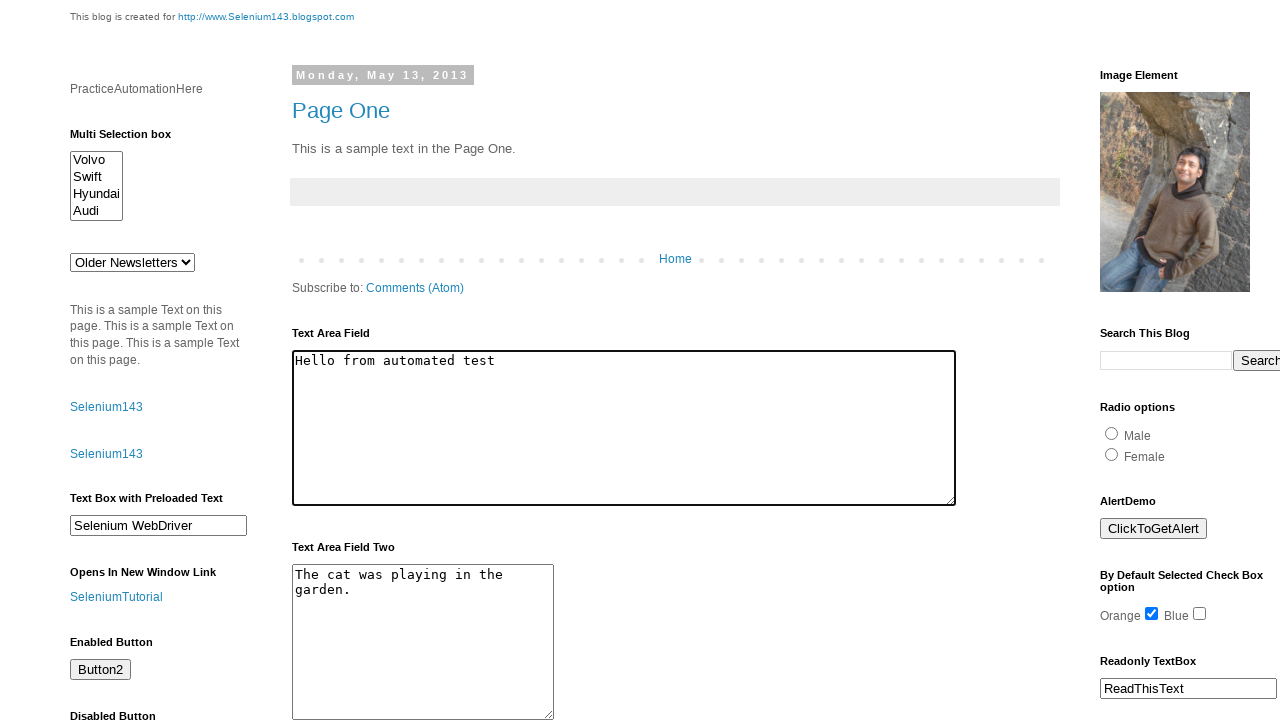